Tests navigation on netology.ru by clicking on the course catalog link and then the full catalog link to browse available courses.

Starting URL: https://netology.ru

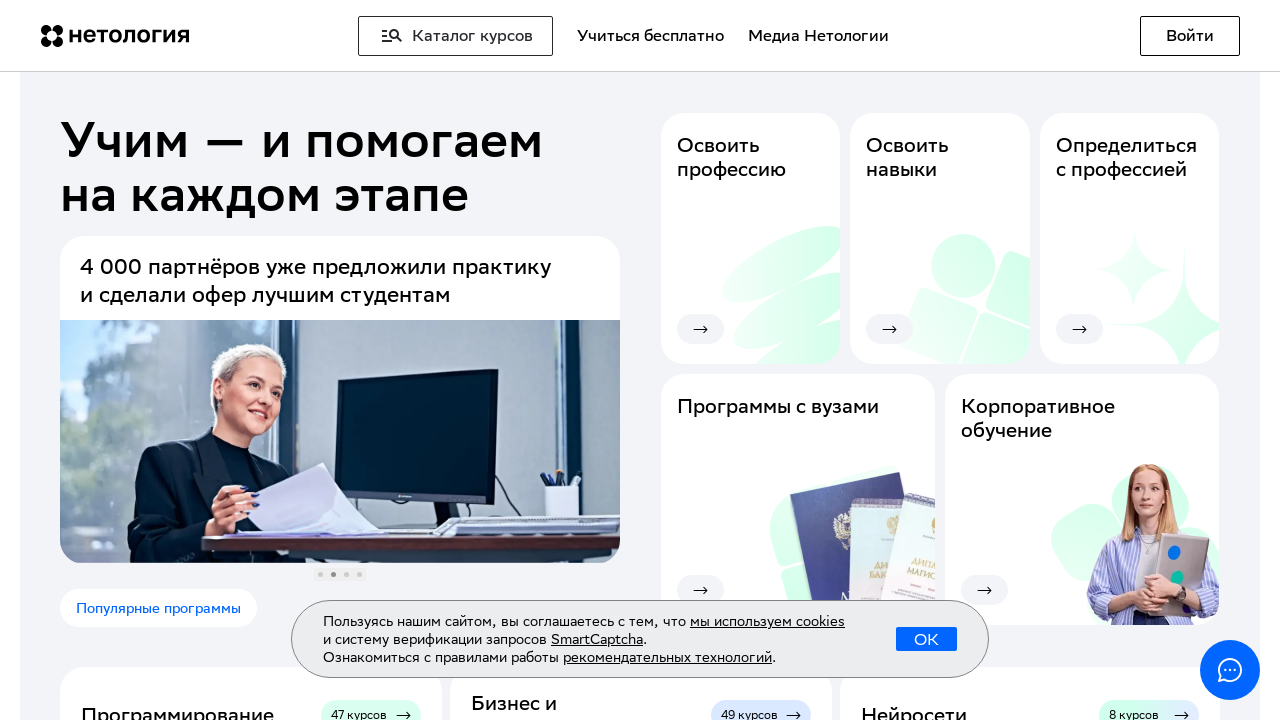

Clicked on 'Каталог курсов' (Course Catalog) link at (456, 36) on text=Каталог курсов
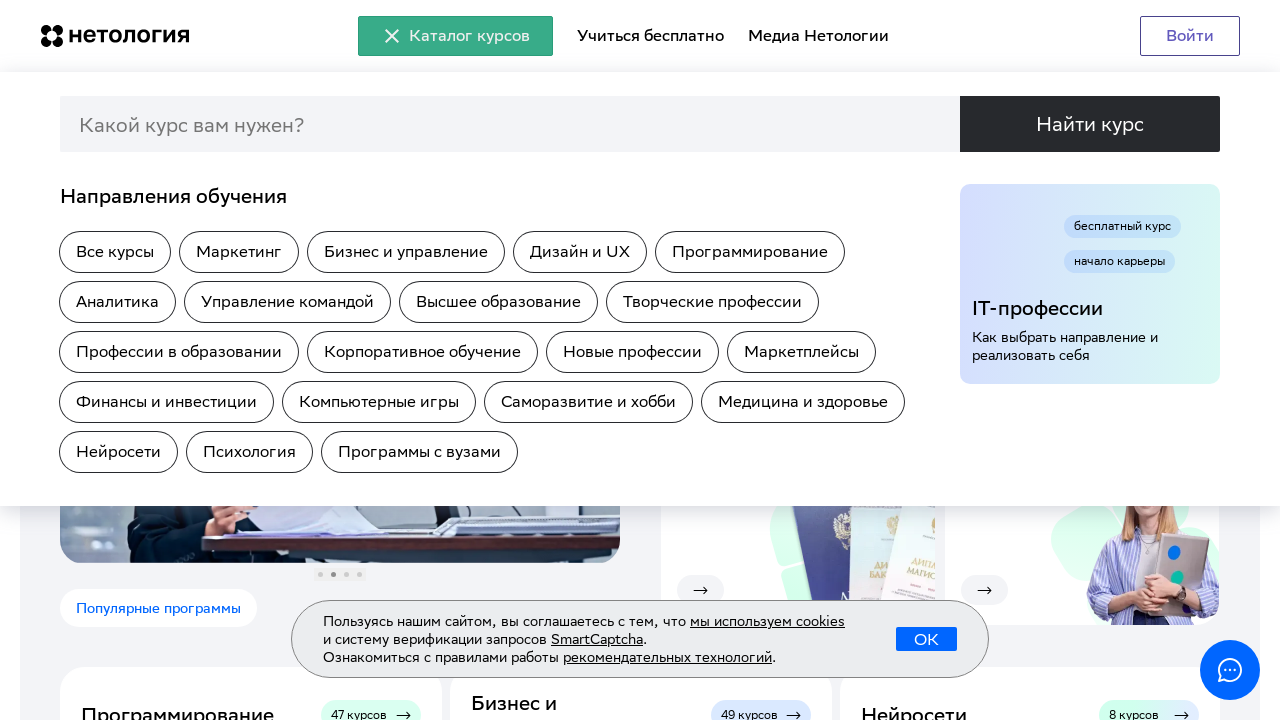

Waited for catalog menu to appear
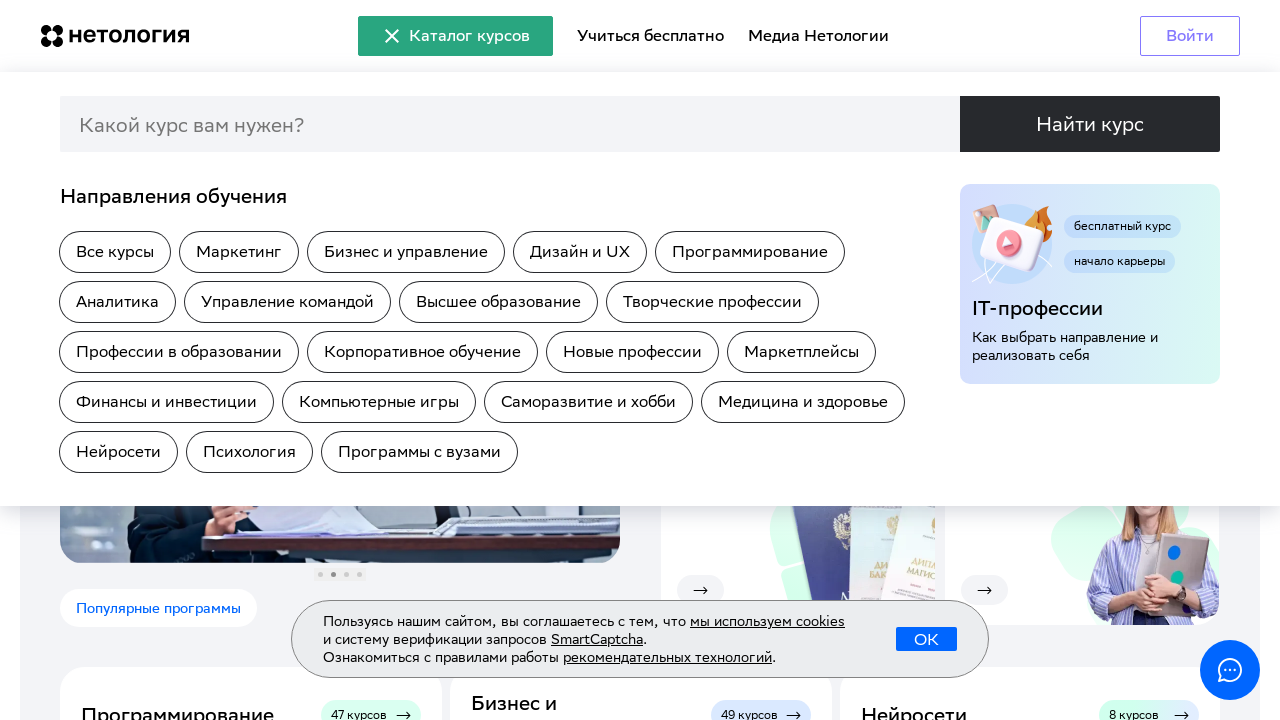

Clicked on 'Полный каталог' (Full Catalog) link at (160, 360) on text=Полный каталог
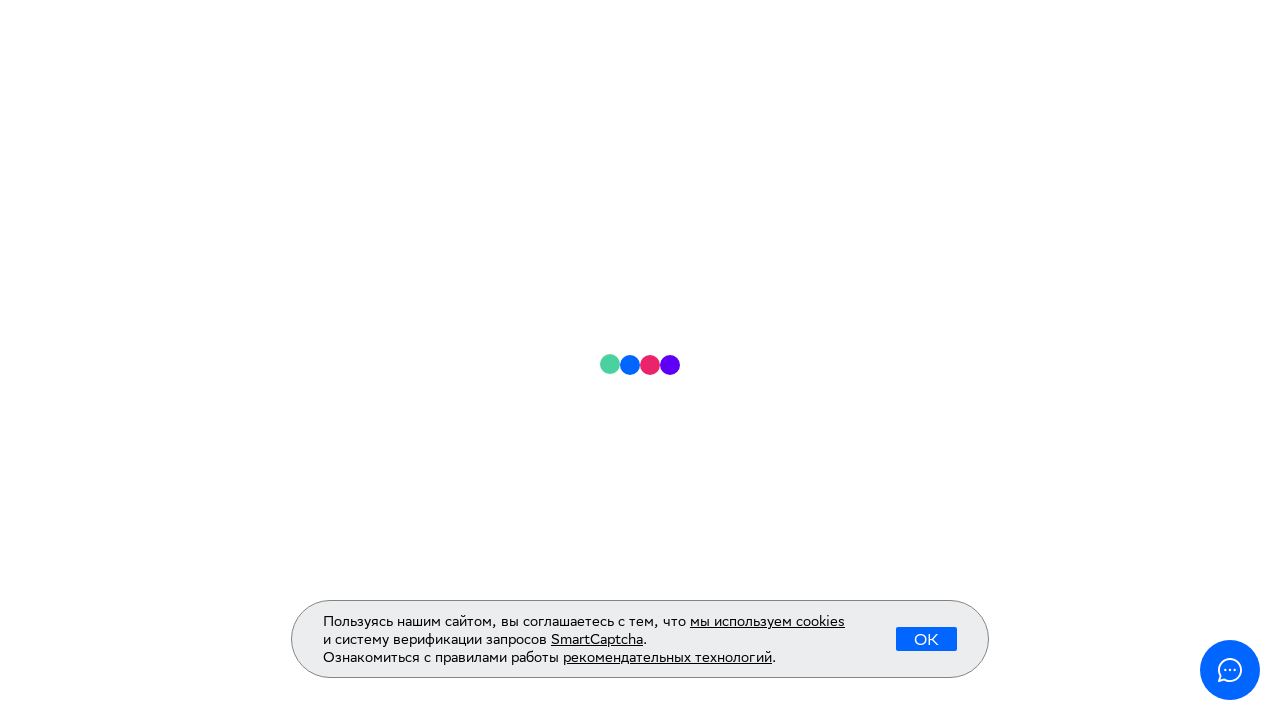

Catalog page loaded successfully
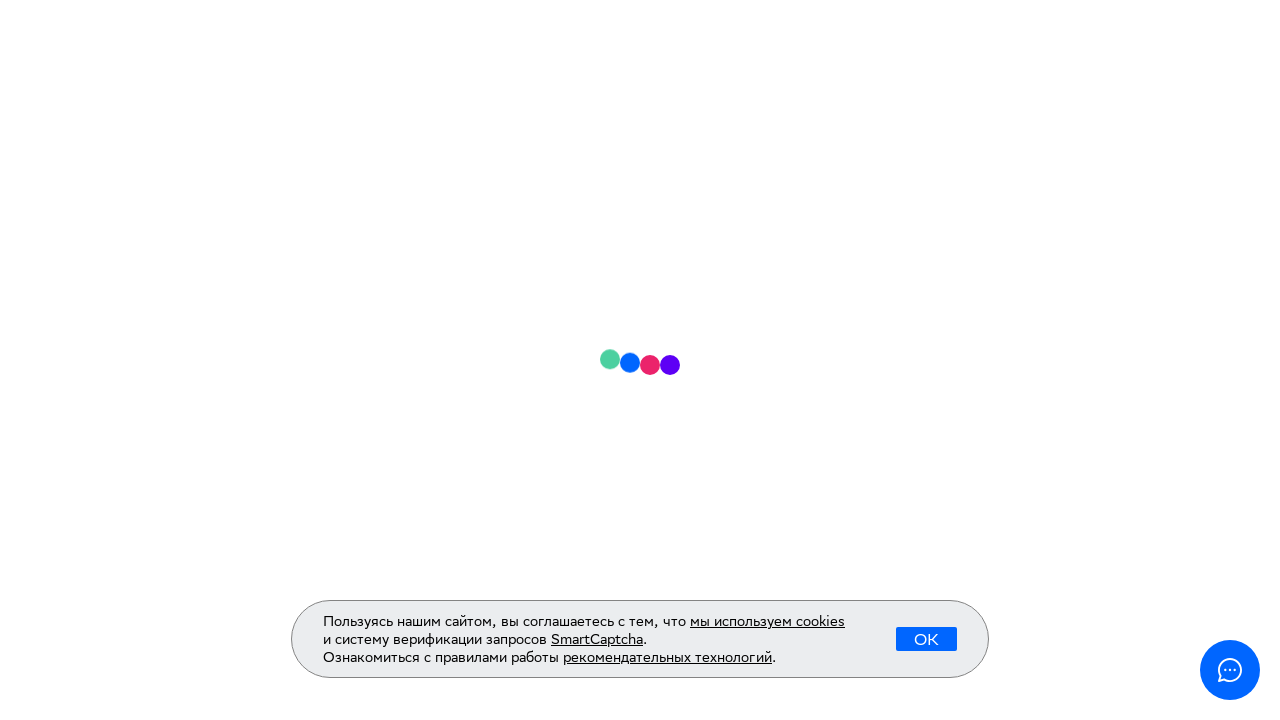

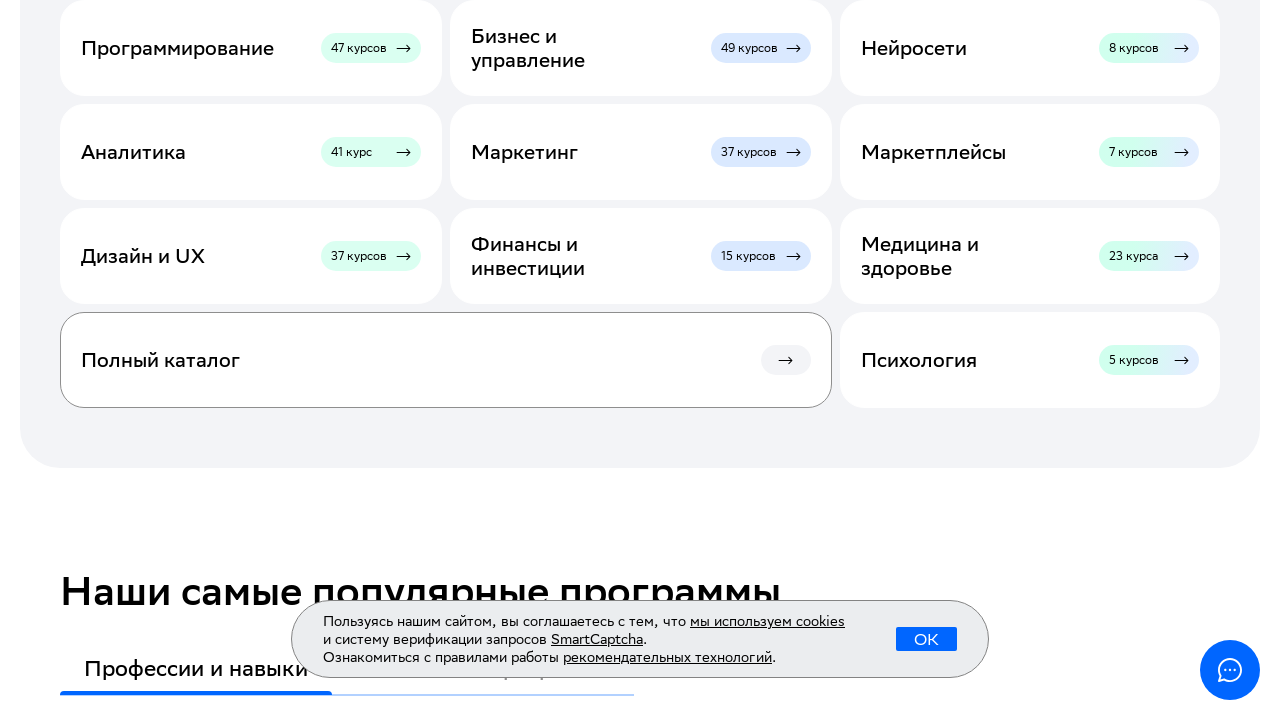